Demonstrates relative locator 'toRightOf' by finding and clicking a radio button to the right of another radio button

Starting URL: https://rahulshettyacademy.com/angularpractice/

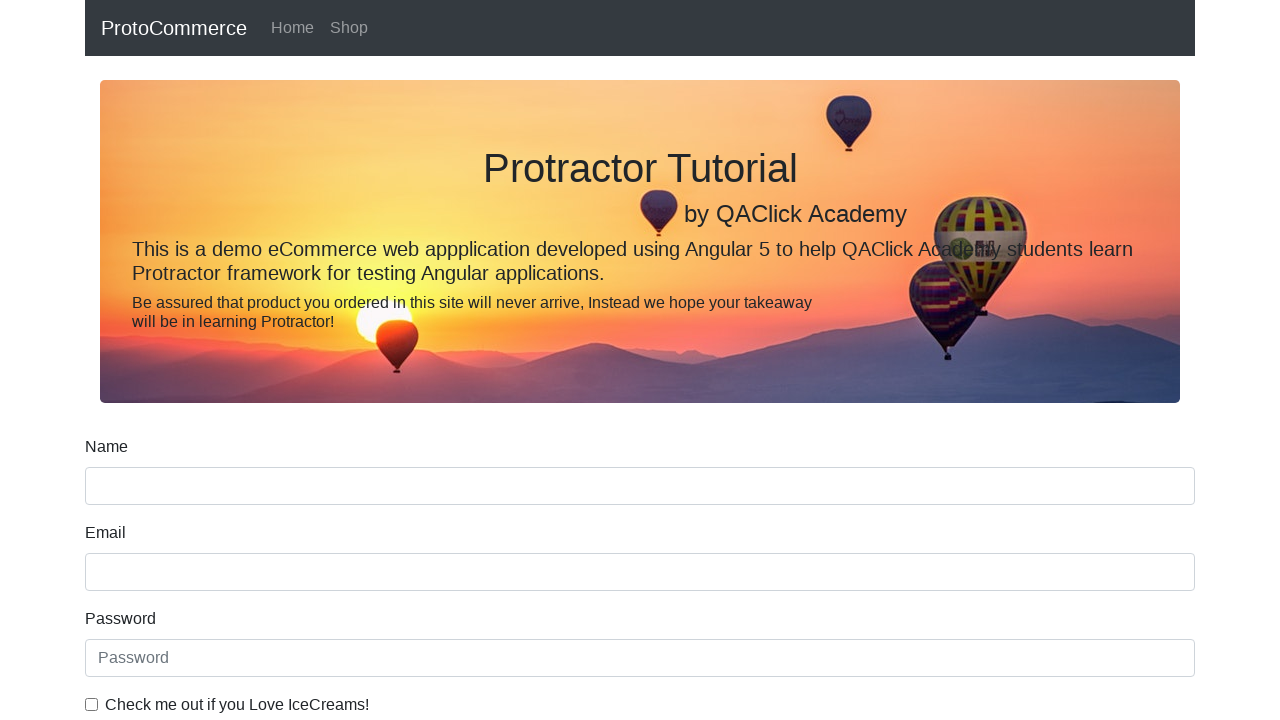

Located the first radio button label
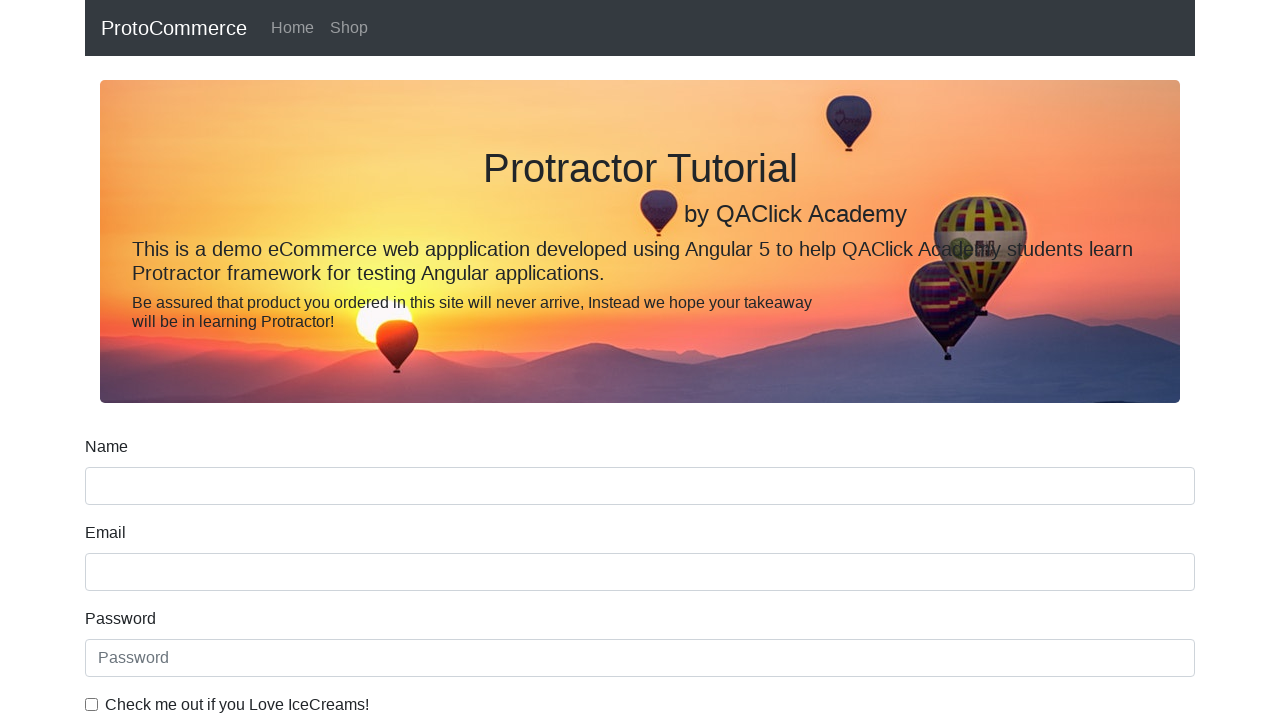

Located the second radio button using relative locator 'toRightOf'
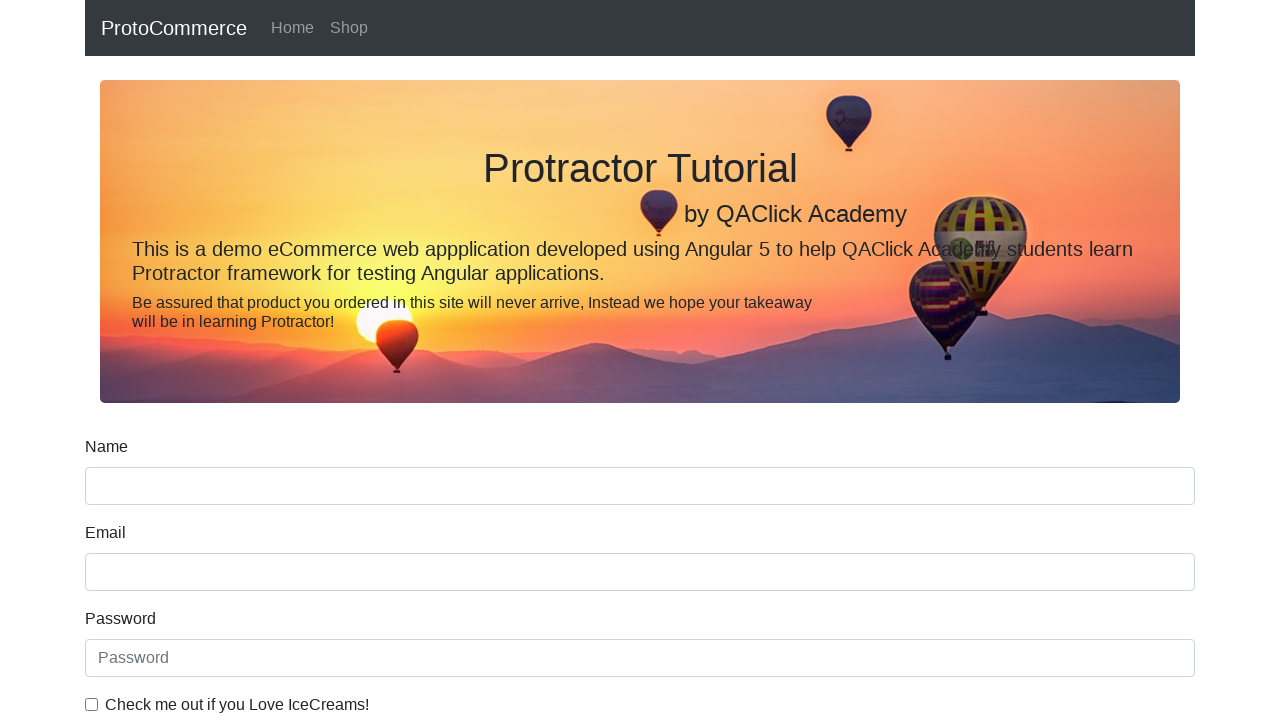

Clicked the radio button to the right of the first radio button at (326, 360) on xpath=//input[@id='inlineRadio2']
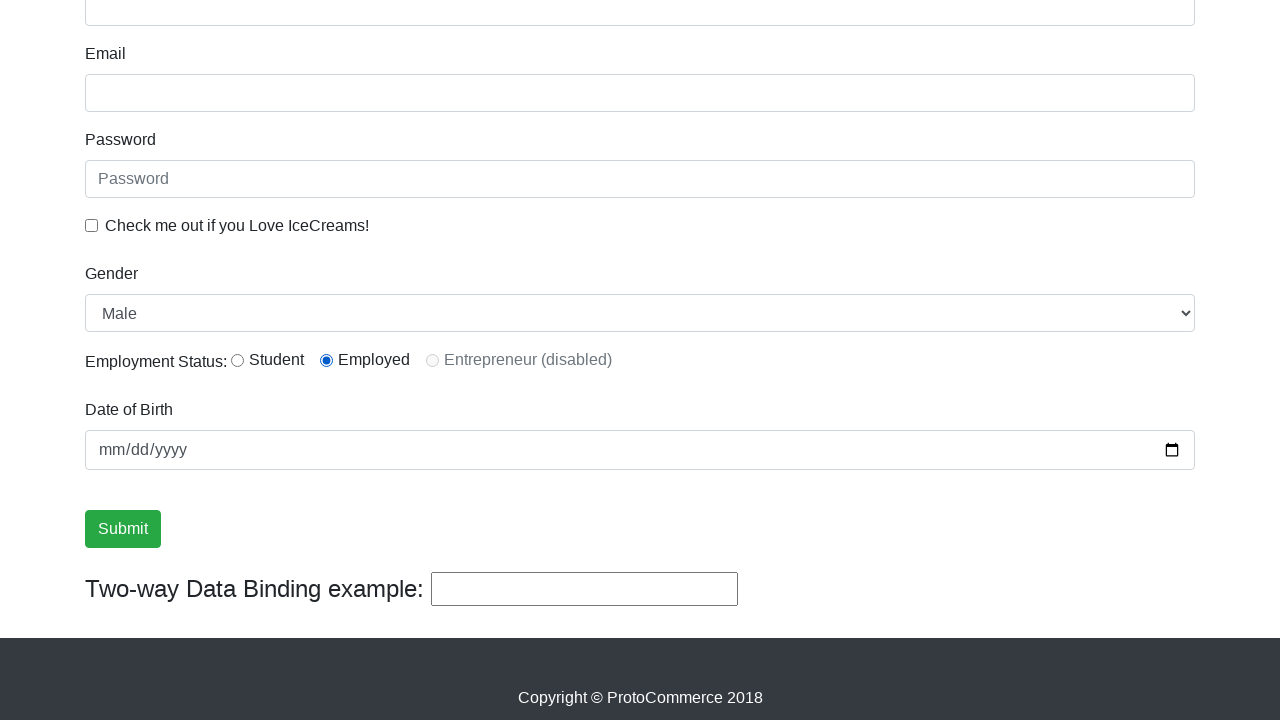

Waited 5 seconds to observe the result of clicking the radio button
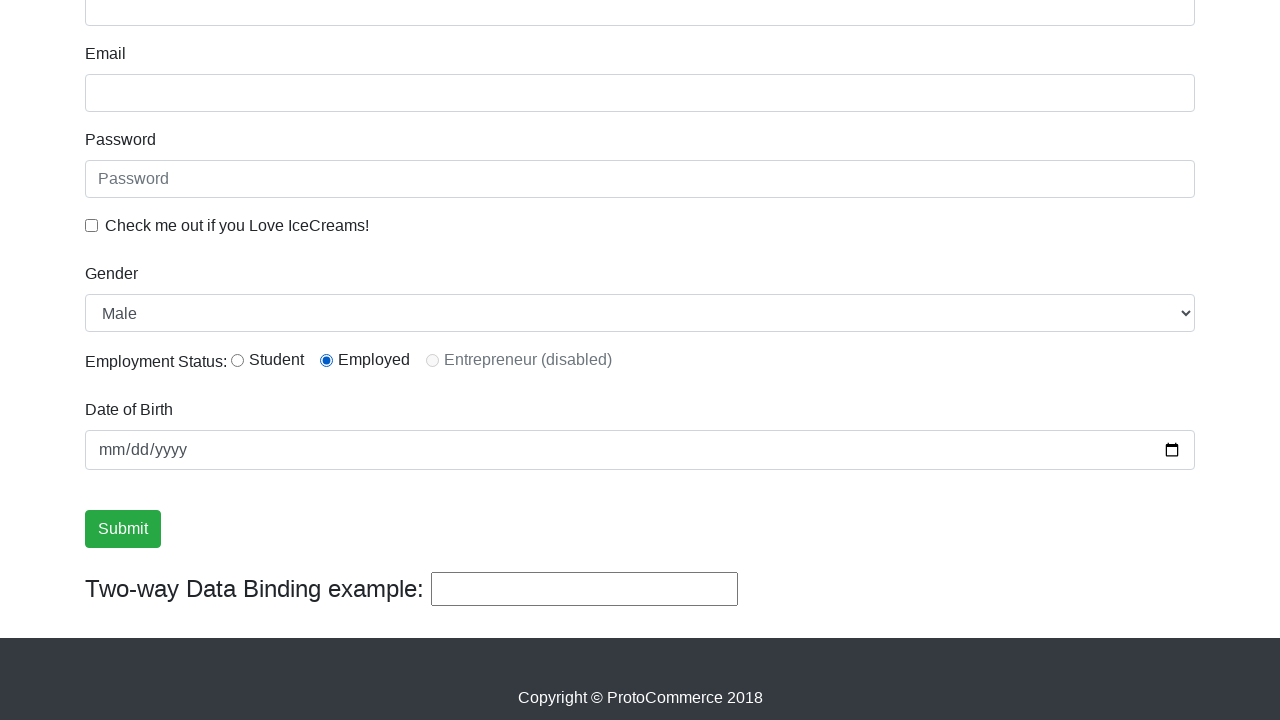

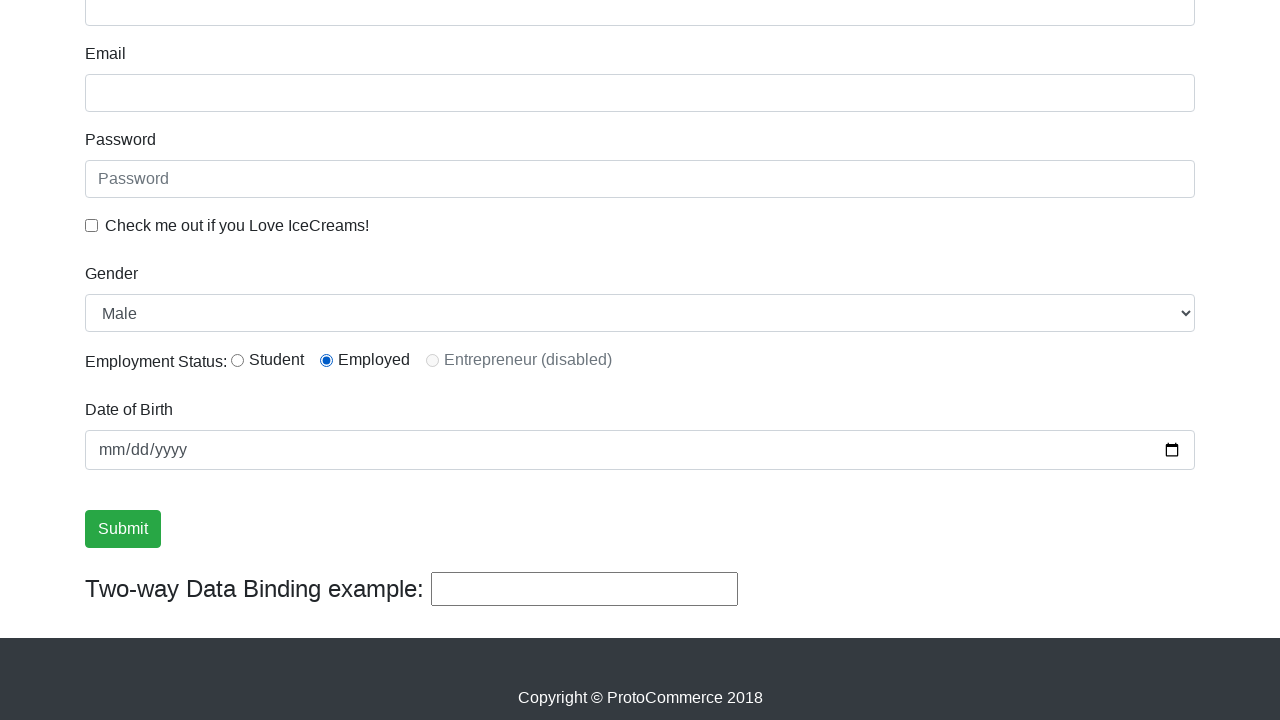